Navigates to a W3Schools JavaScript alert tryit page, switches to the result iframe, and uses JavaScript to highlight a button element with a red dotted border style.

Starting URL: https://www.w3schools.com/jsref/tryit.asp?filename=tryjsref_alert

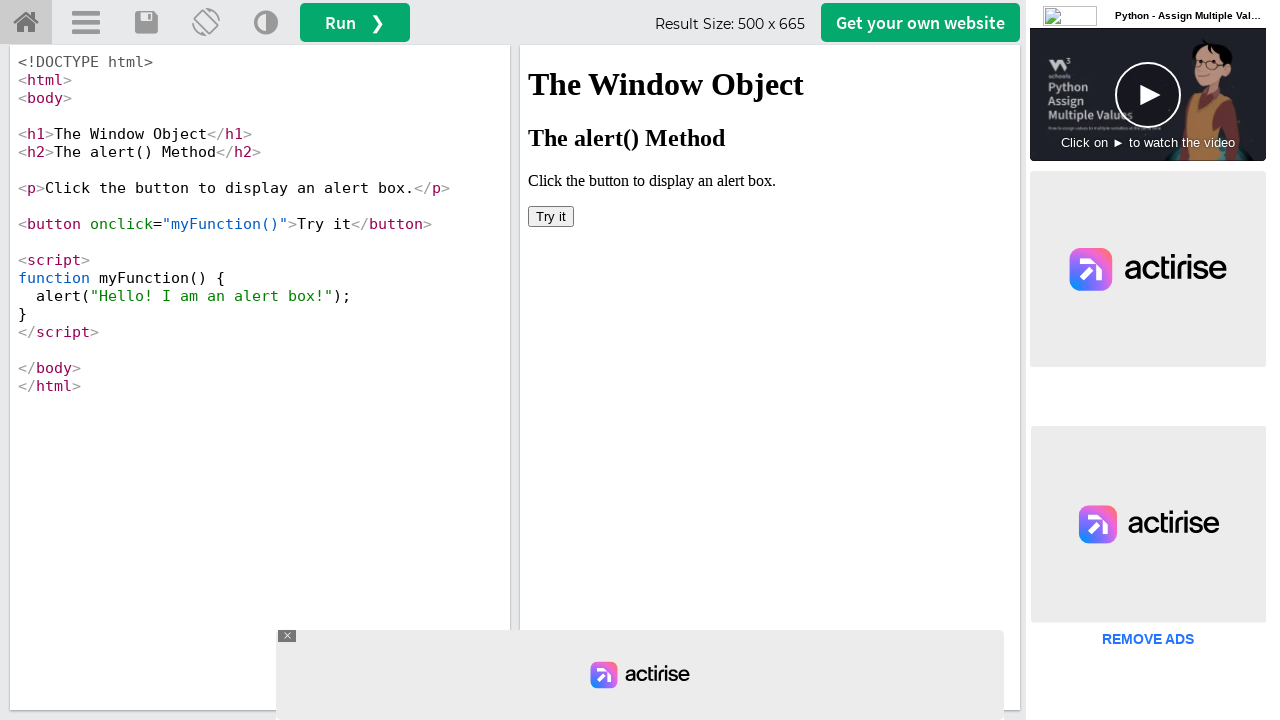

Waited for iframe #iframeResult to load
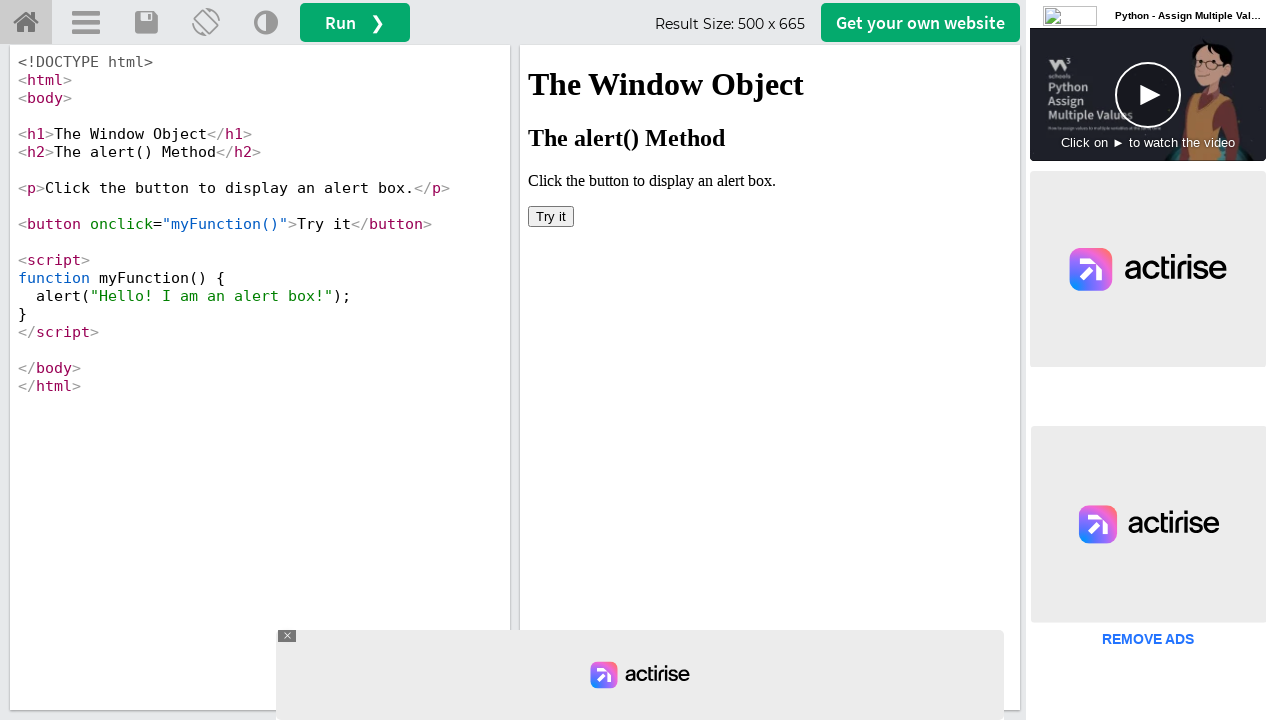

Located iframe #iframeResult for frame switching
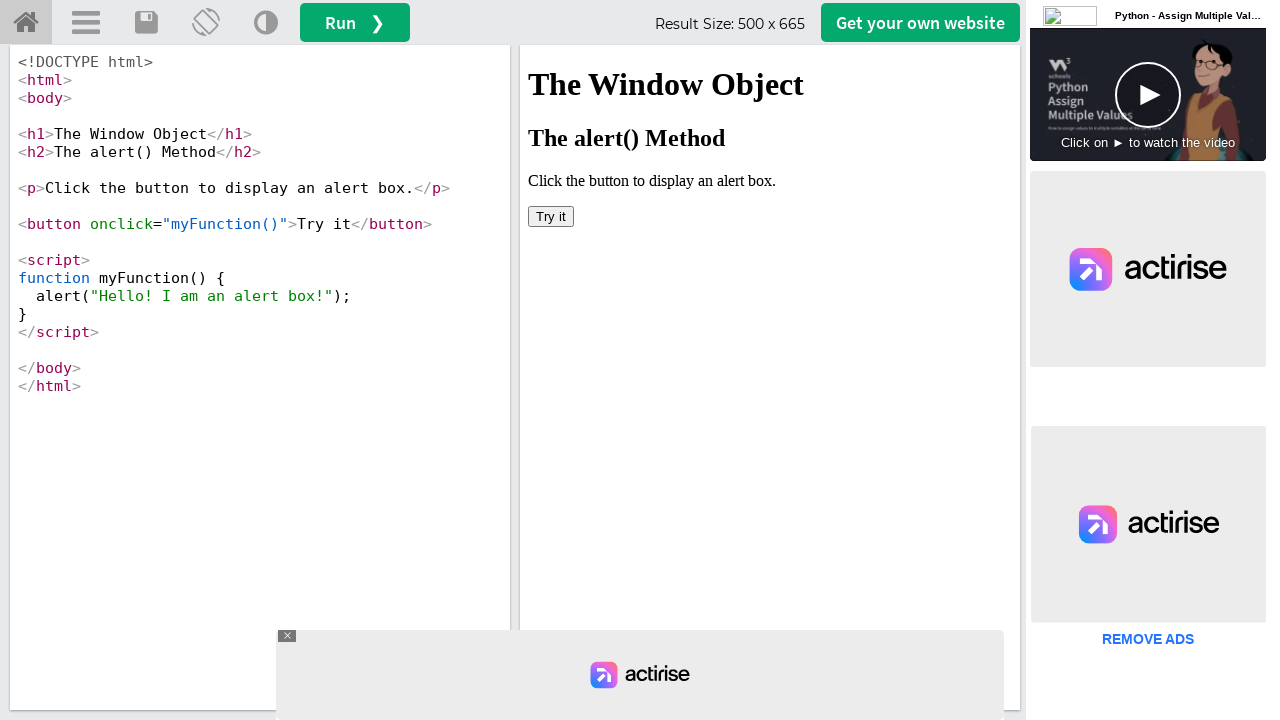

Located button element inside the iframe
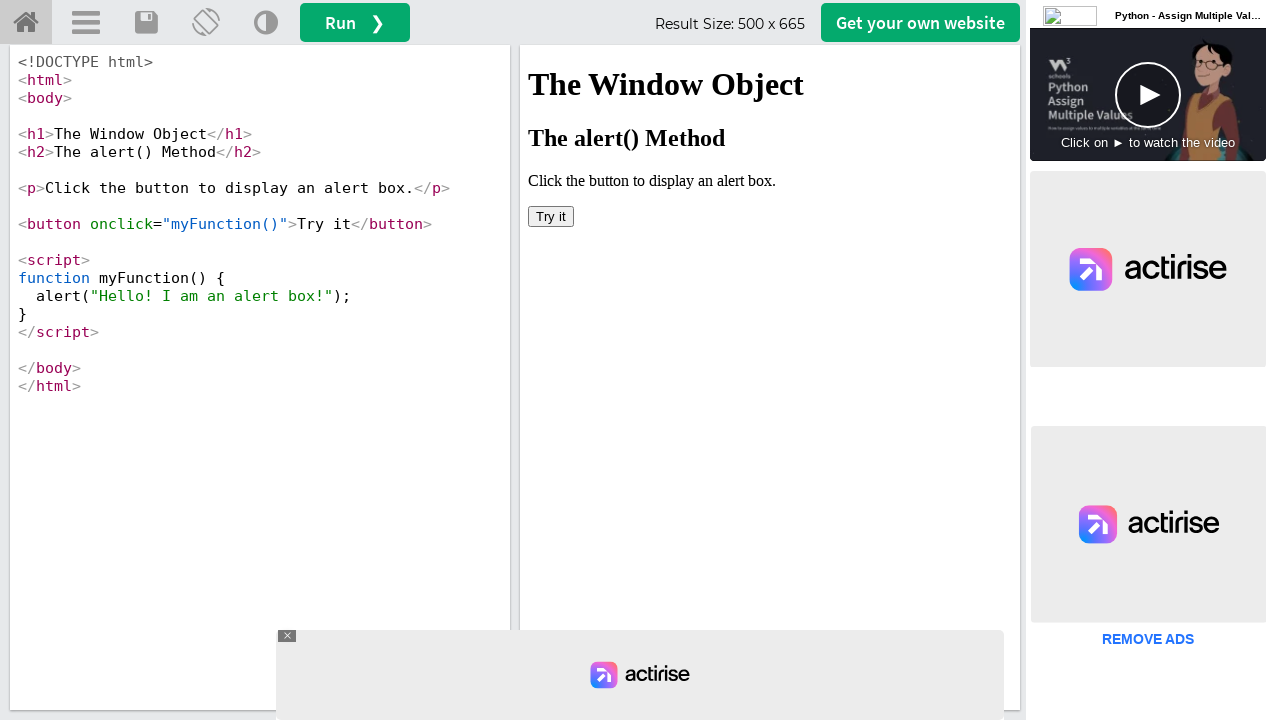

Waited for button element to be ready
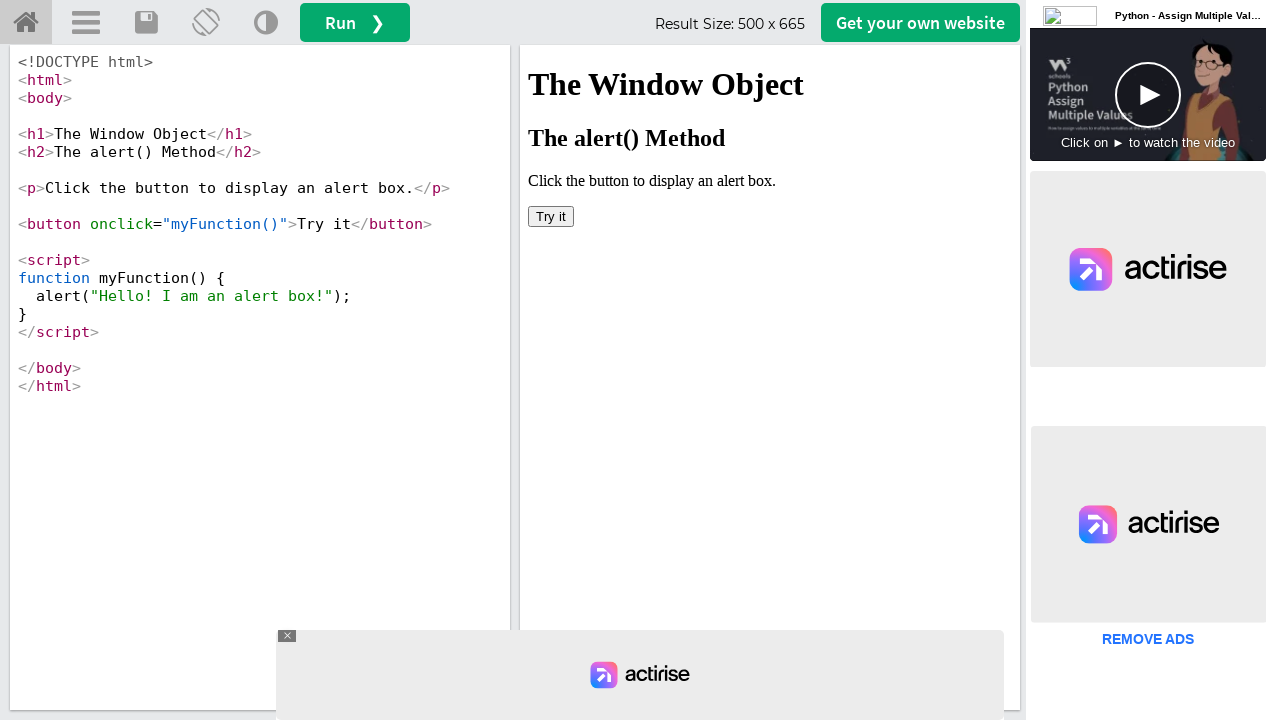

Applied red dotted border style to button element using JavaScript
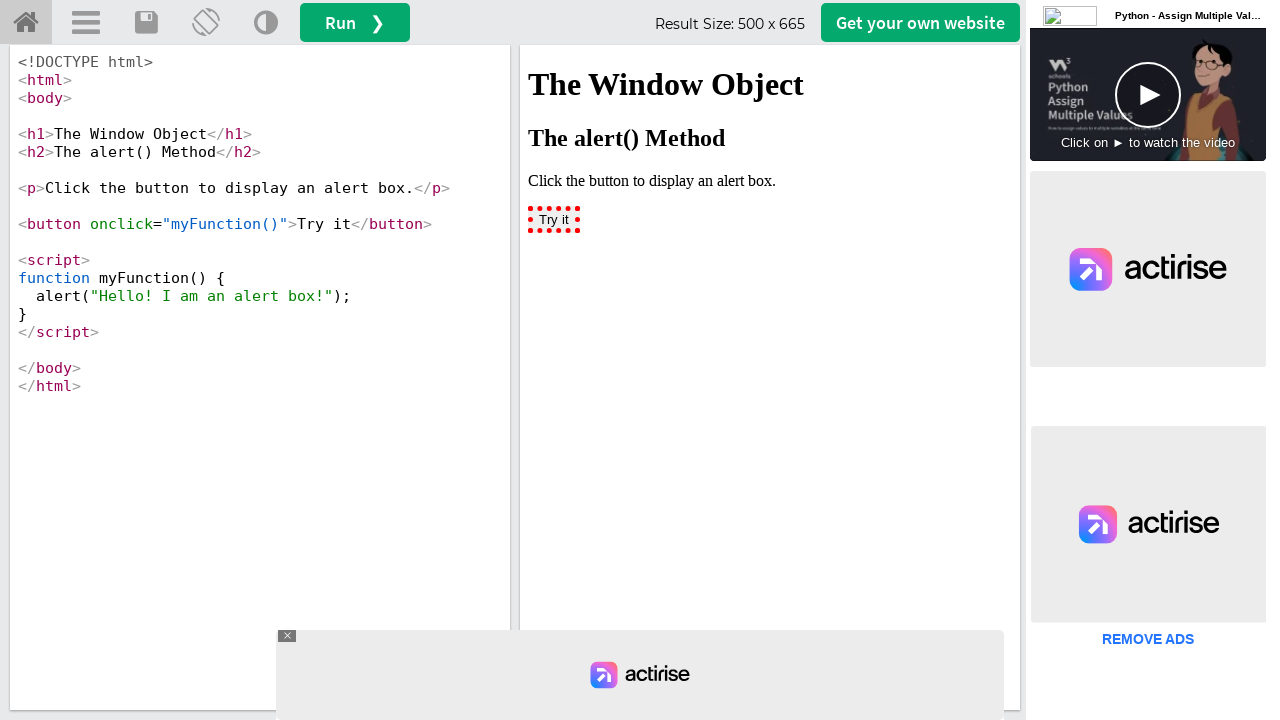

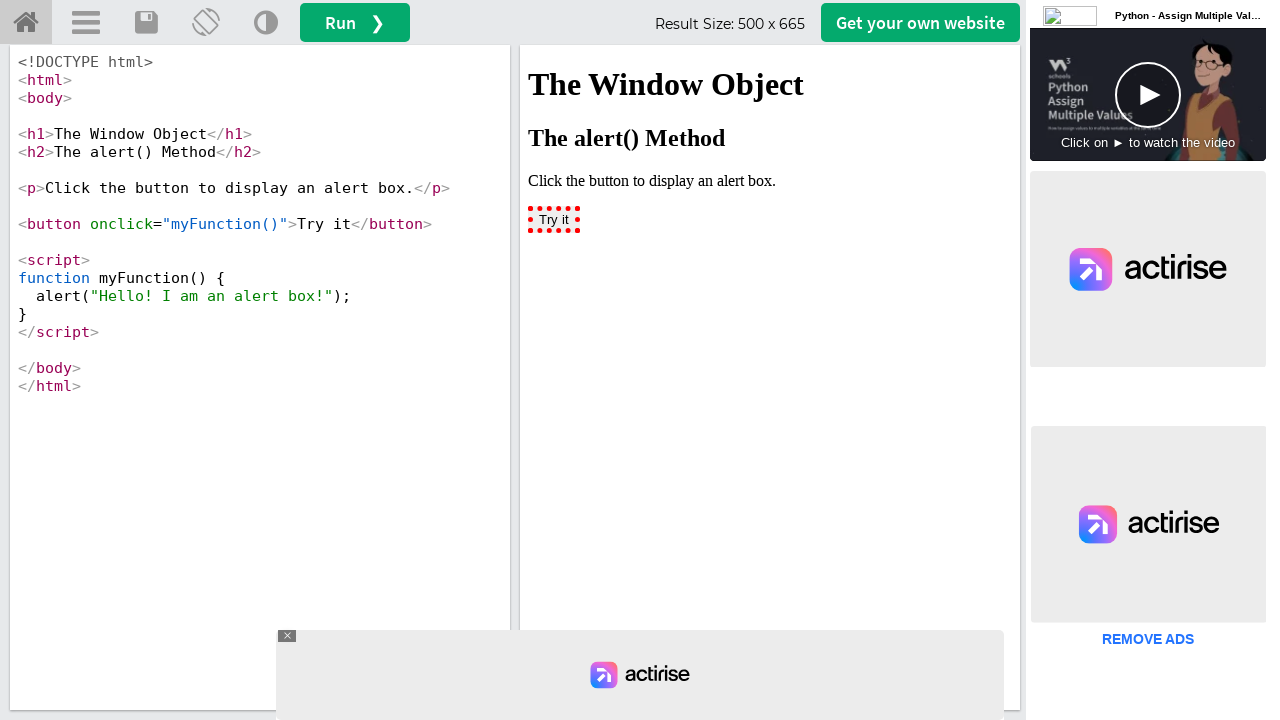